Tests modal dialog functionality by opening and closing both small and large modal dialogs

Starting URL: https://demoqa.com/modal-dialogs

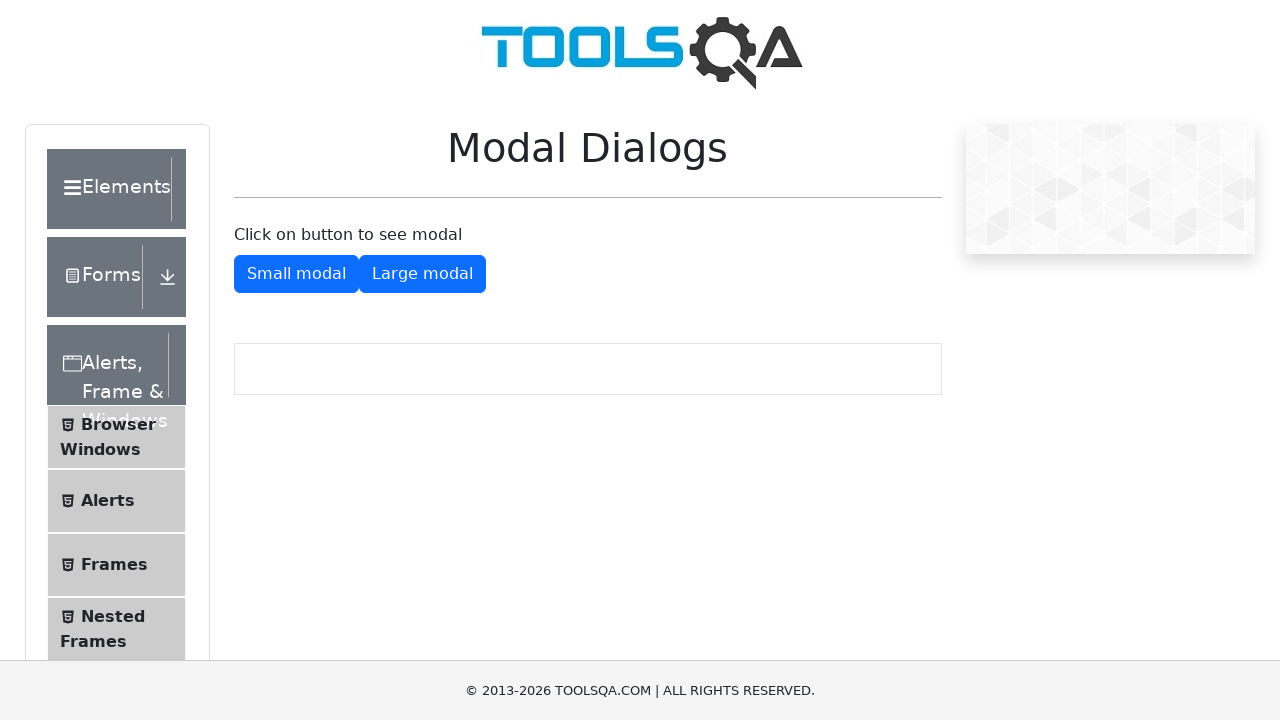

Clicked button to open small modal dialog at (296, 274) on #showSmallModal
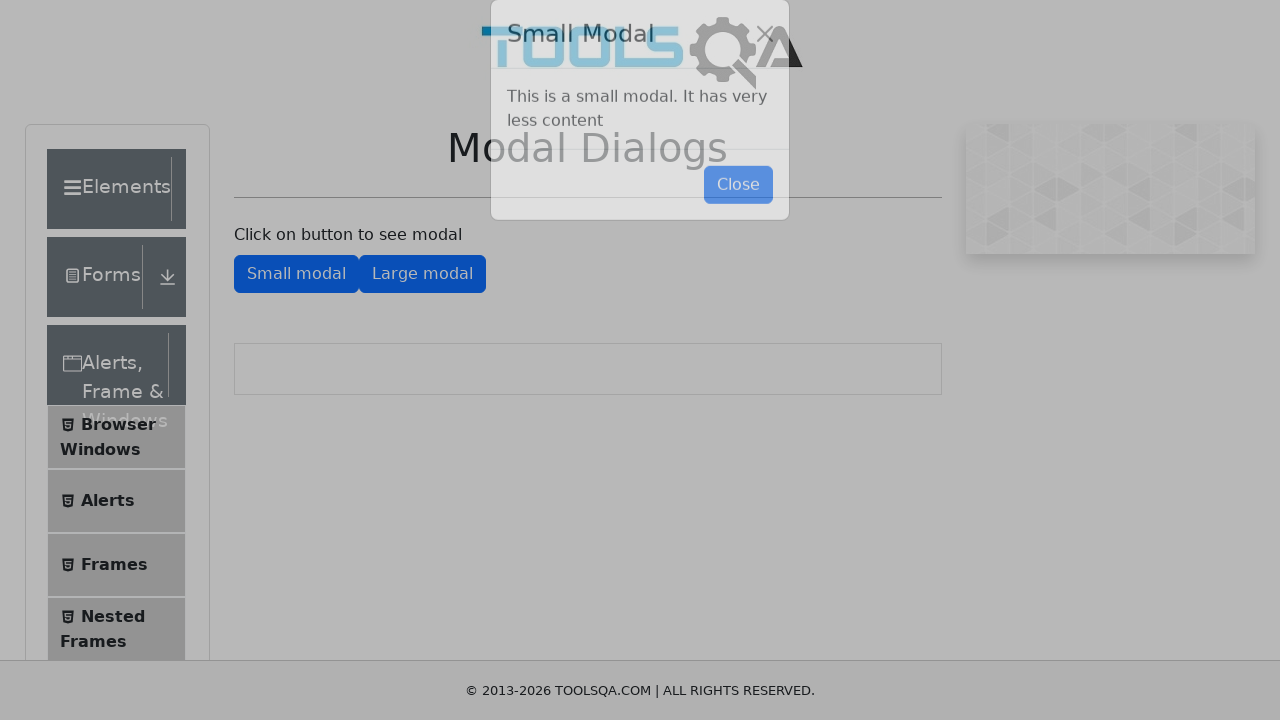

Small modal dialog appeared
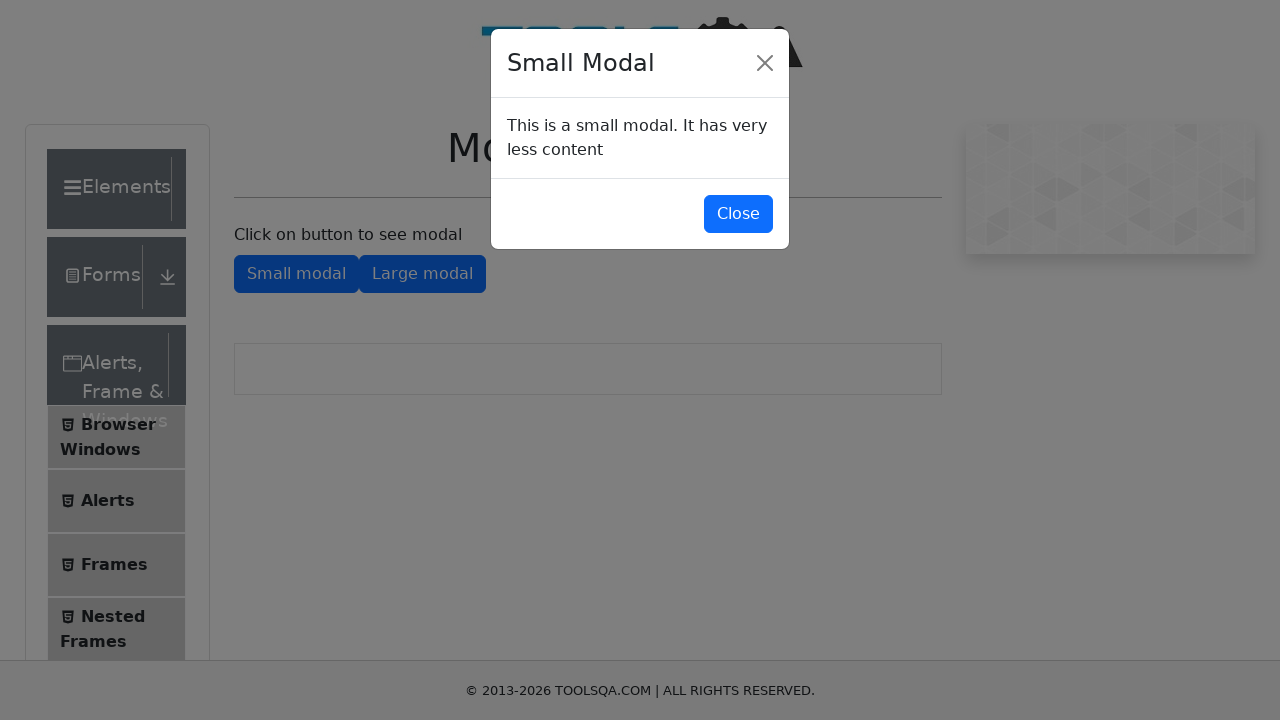

Clicked button to close small modal dialog at (738, 214) on #closeSmallModal
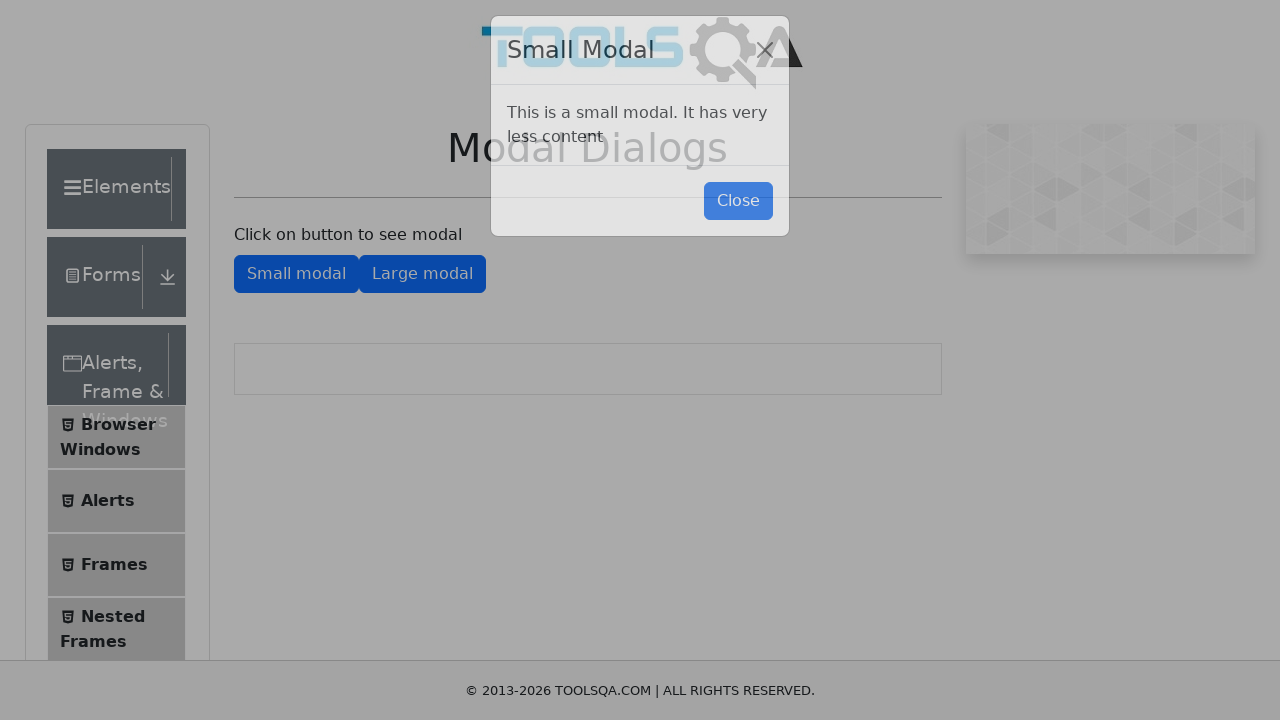

Small modal dialog closed
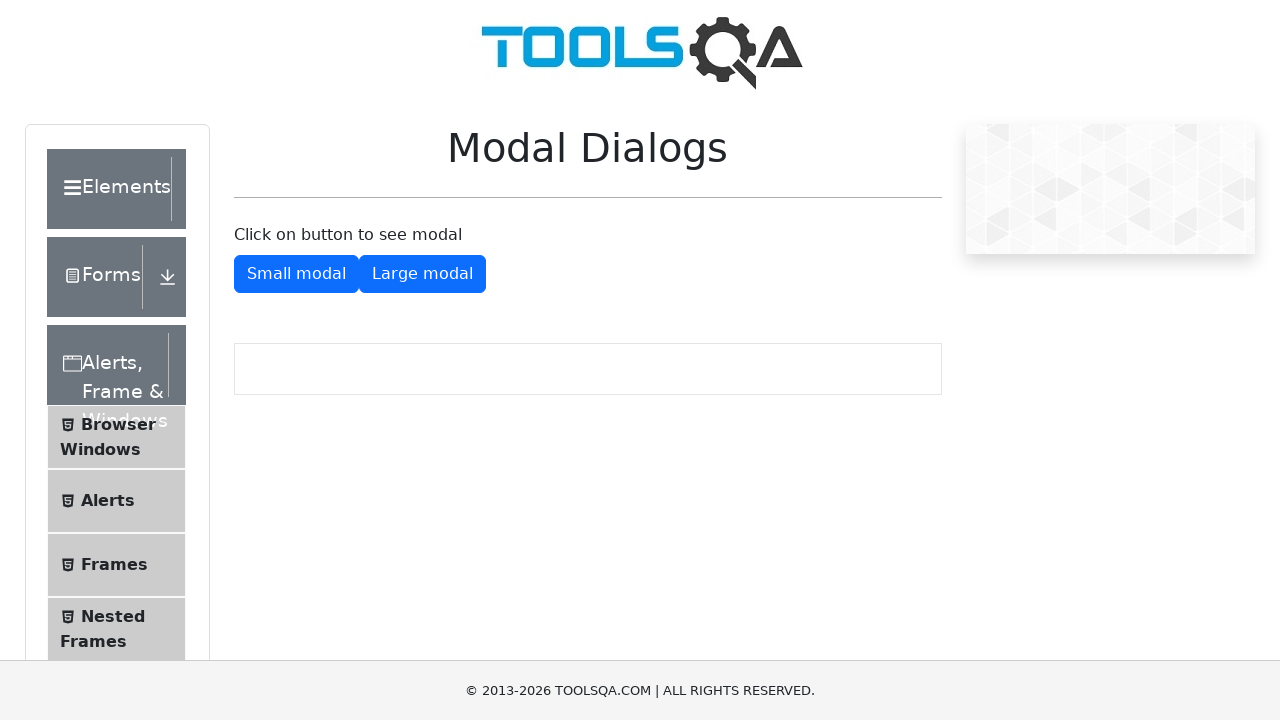

Clicked button to open large modal dialog at (422, 274) on #showLargeModal
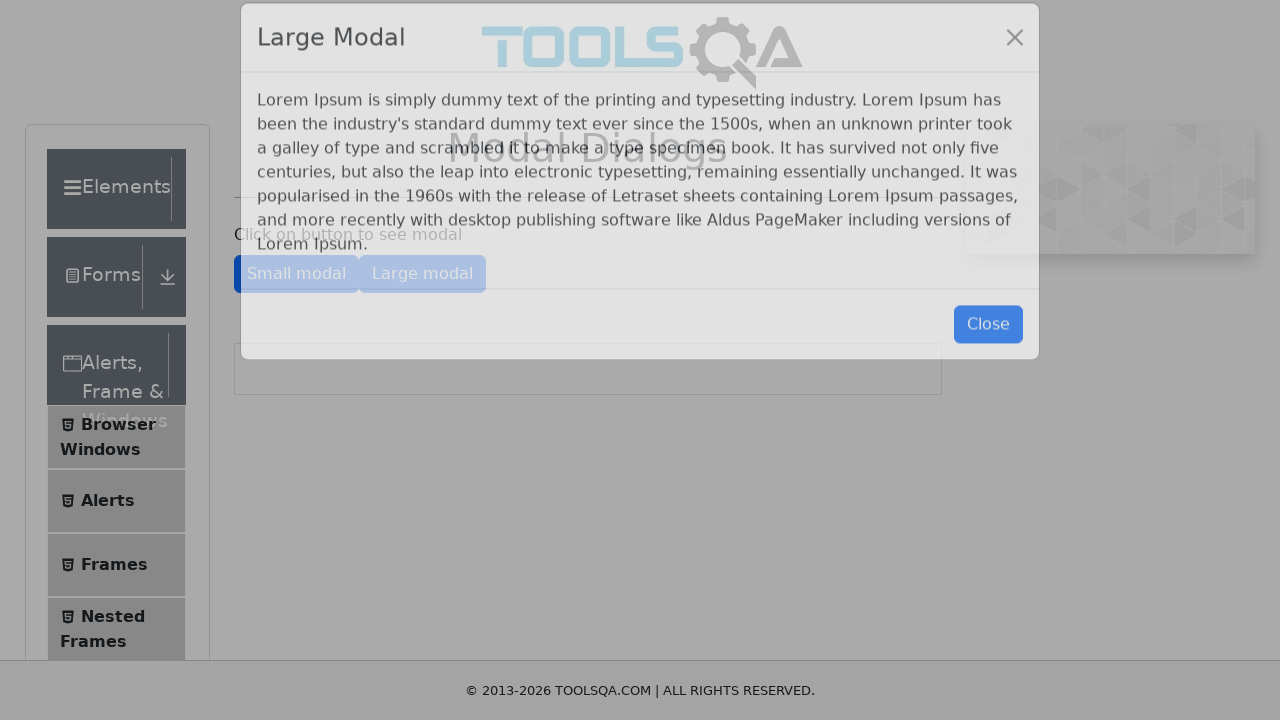

Large modal dialog appeared
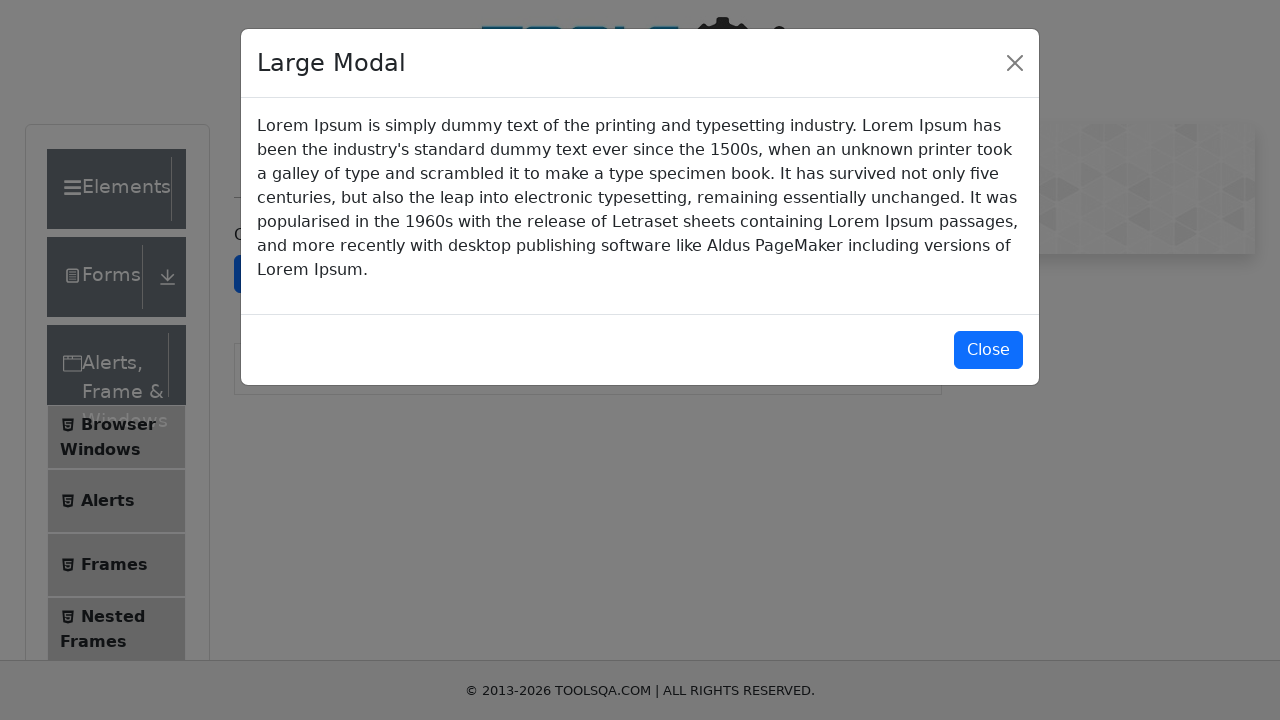

Clicked button to close large modal dialog at (988, 350) on #closeLargeModal
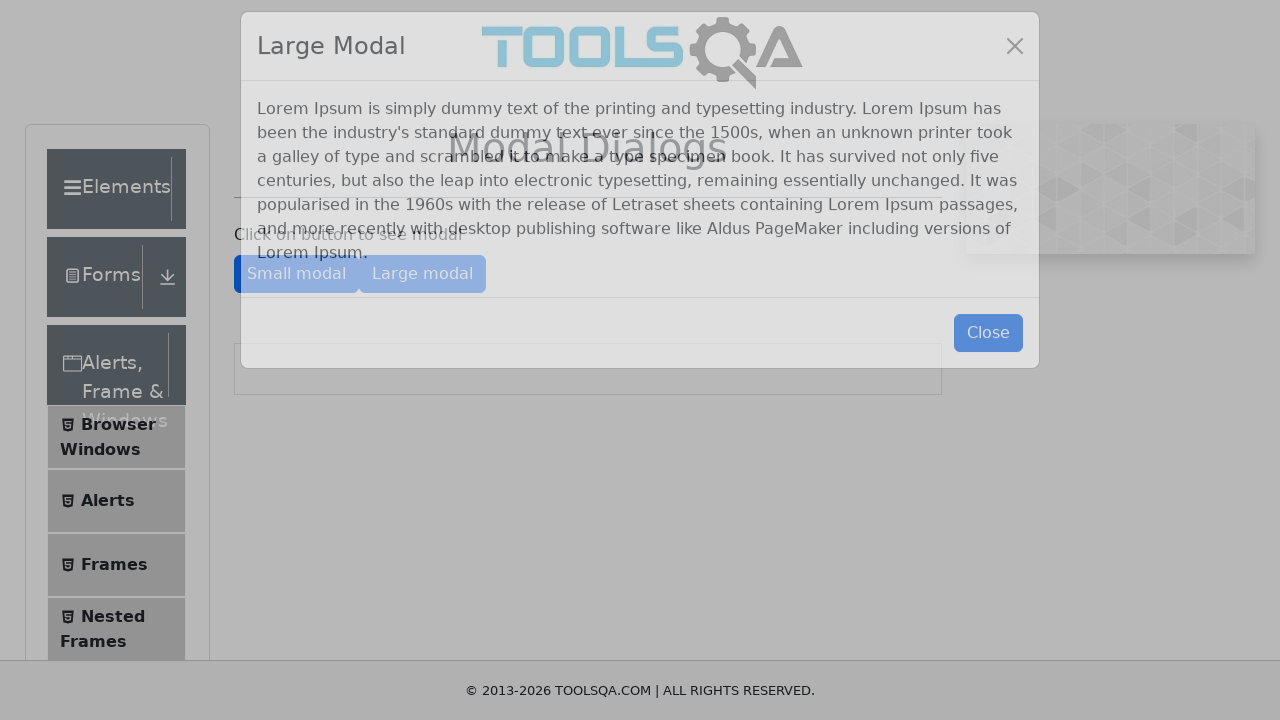

Large modal dialog closed
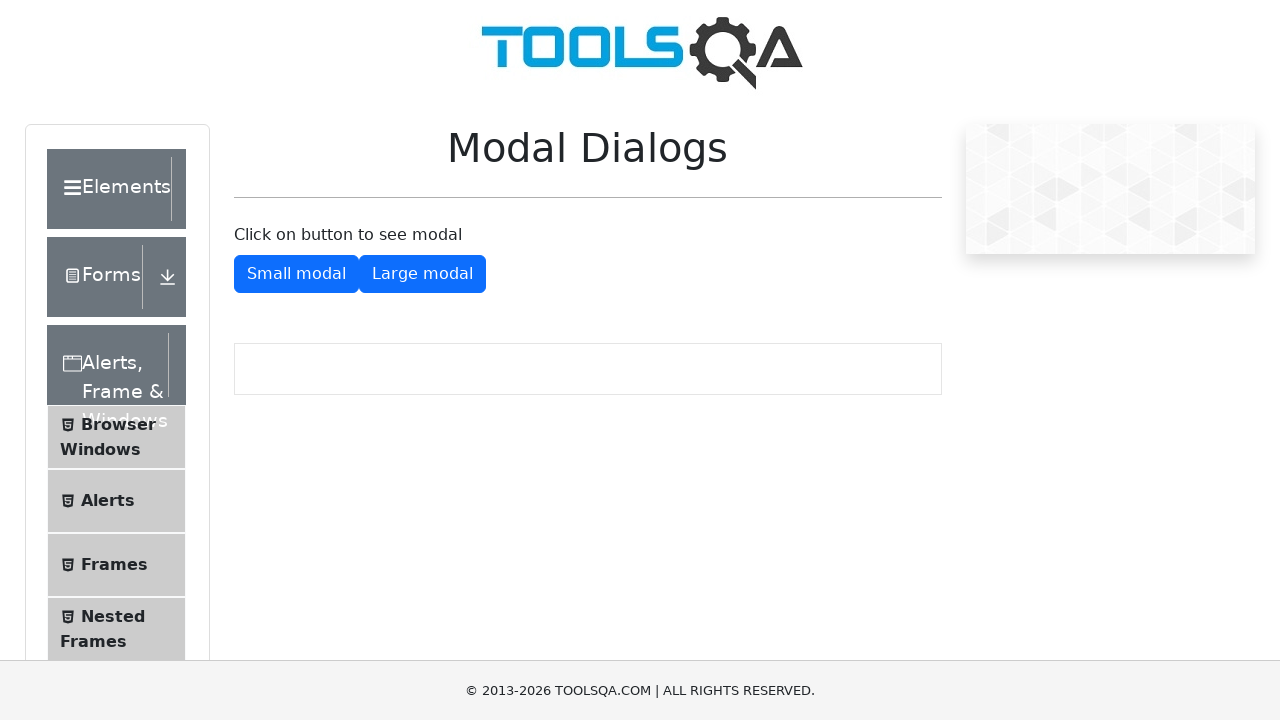

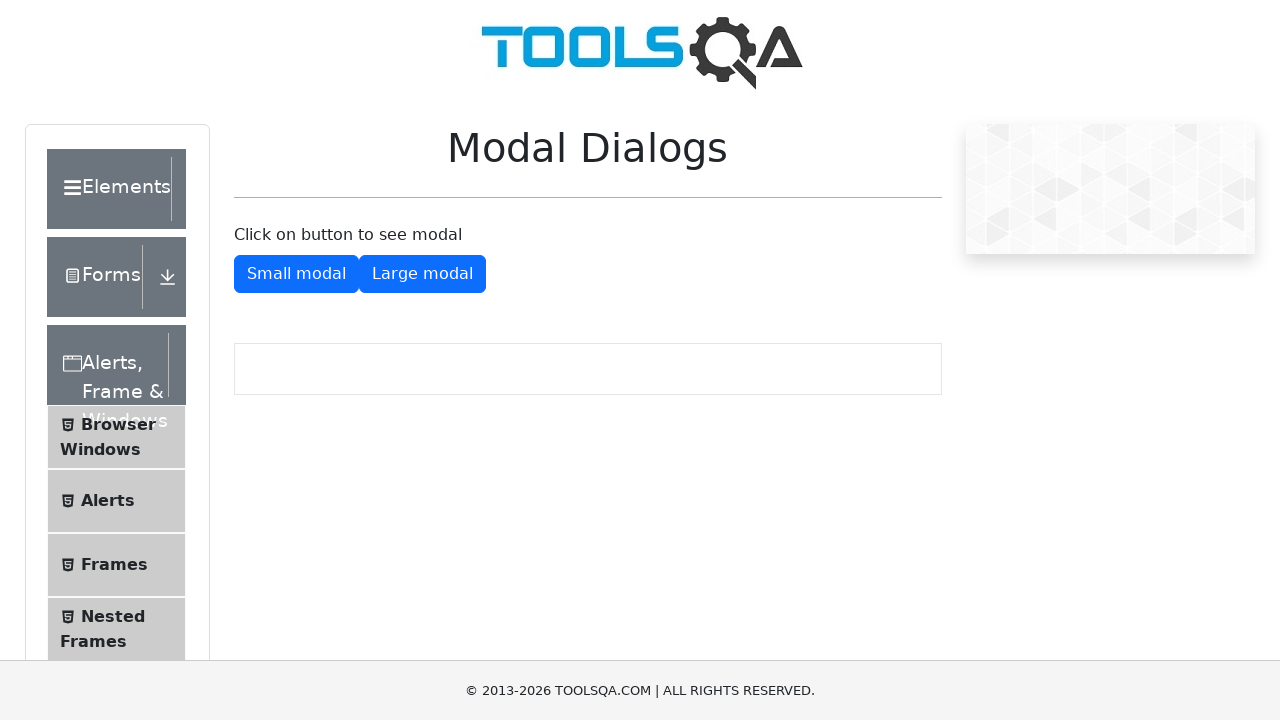